Tests JavaScript confirm box popup handling by clicking the confirm box button, reading the alert text, and dismissing the dialog.

Starting URL: https://chandanachaitanya.github.io/selenium-practice-site/?languages=Java&enterText=

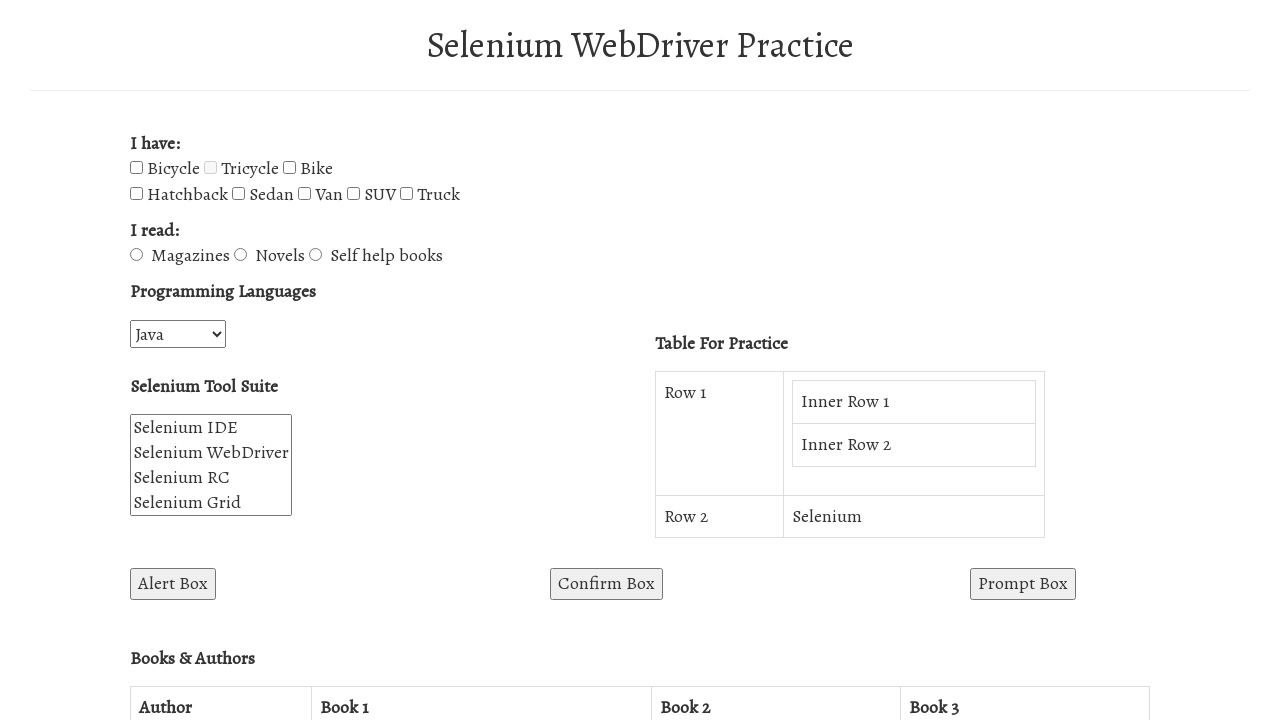

Clicked the confirm box button to trigger the alert at (606, 584) on button#confirmBox
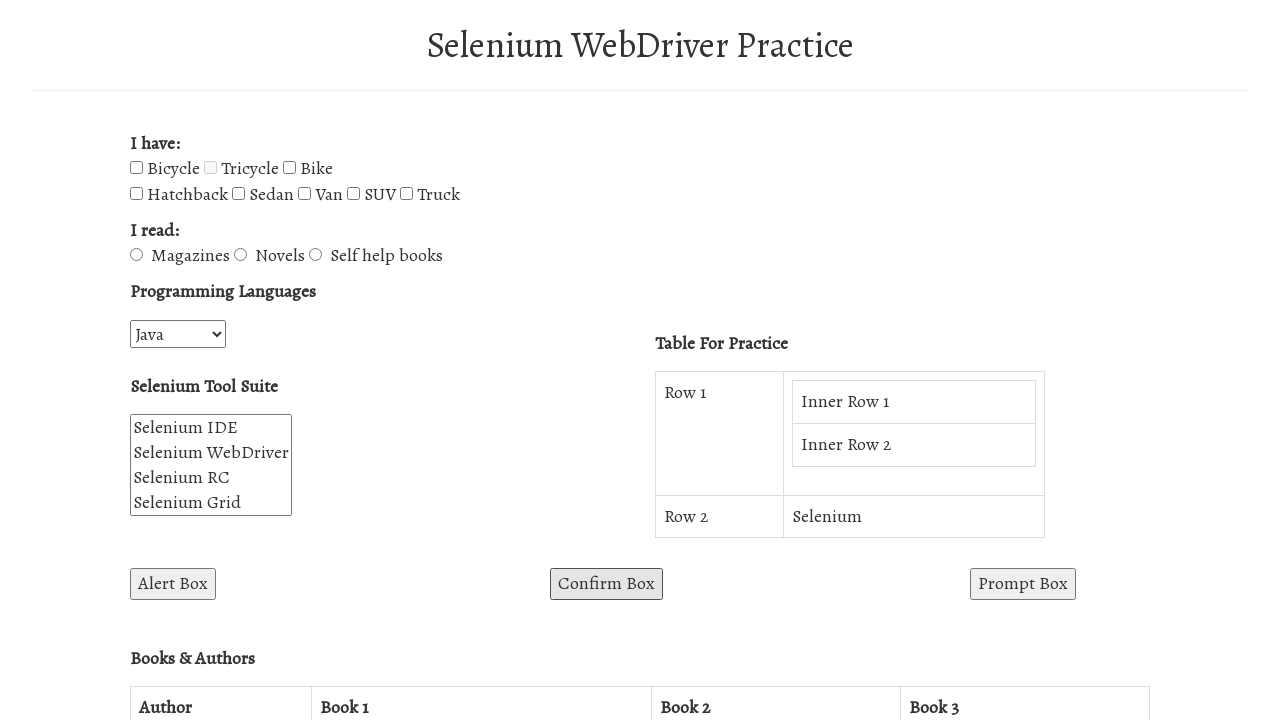

Set up dialog handler to dismiss the confirm dialog
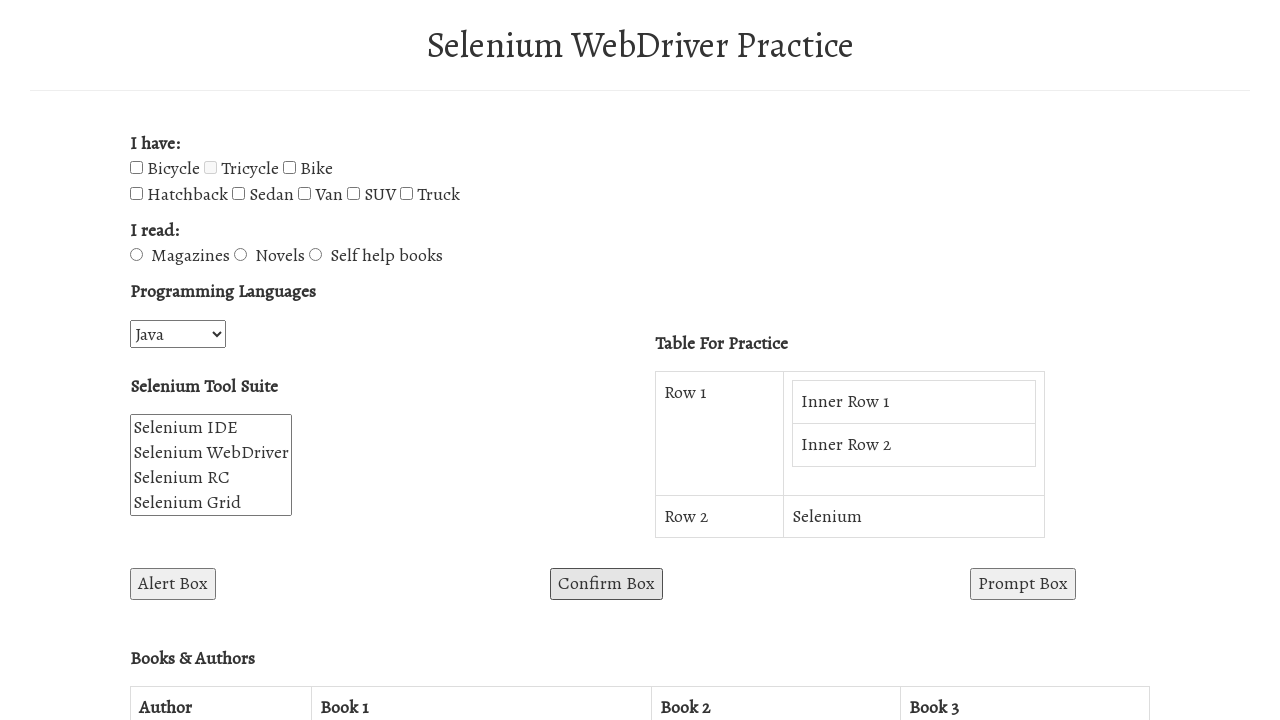

Clicked the confirm box button again with dialog handler in place at (606, 584) on button#confirmBox
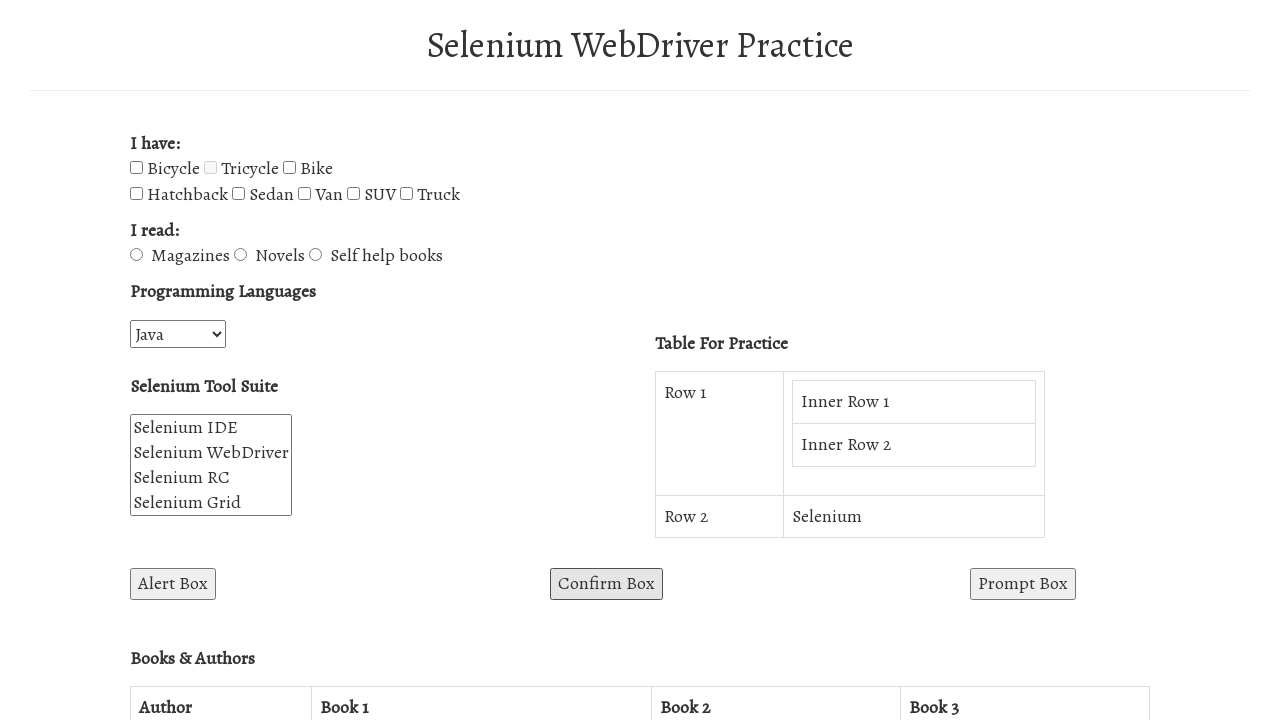

Waited briefly to ensure dialog was handled
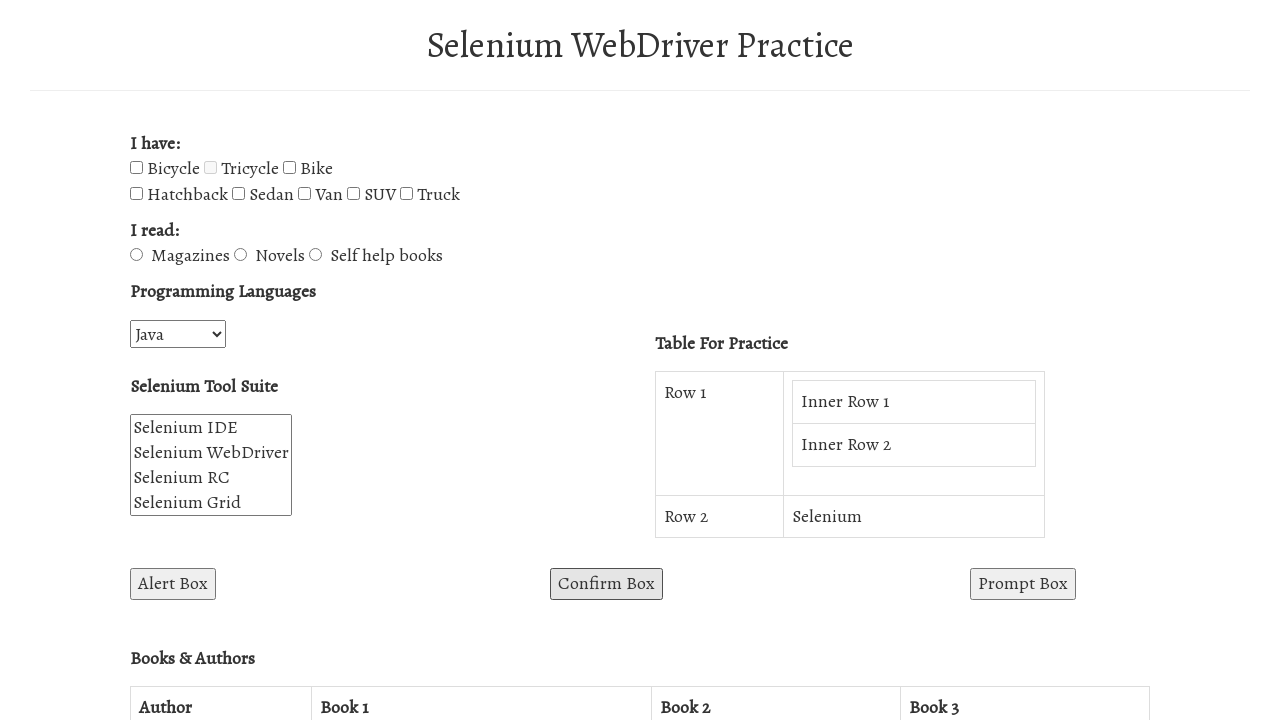

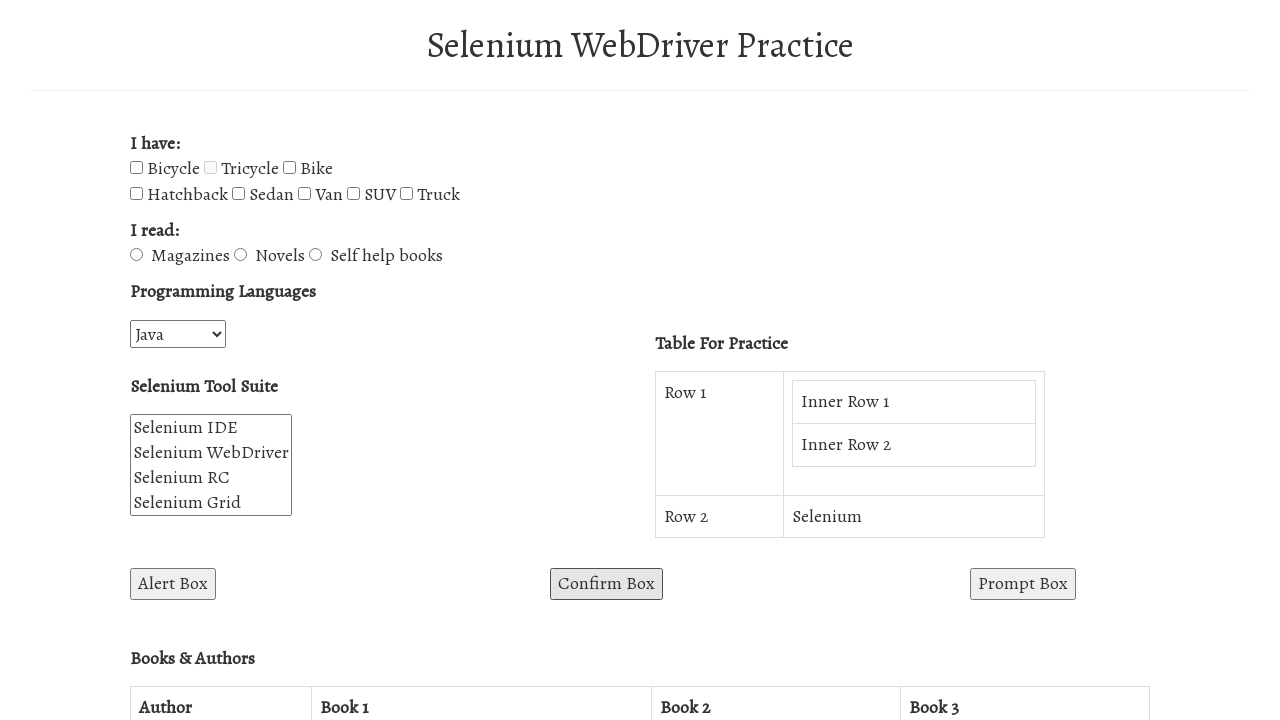